Calculates the sum of two numbers displayed on the page, selects the result from a dropdown menu, and submits the form

Starting URL: http://suninjuly.github.io/selects1.html

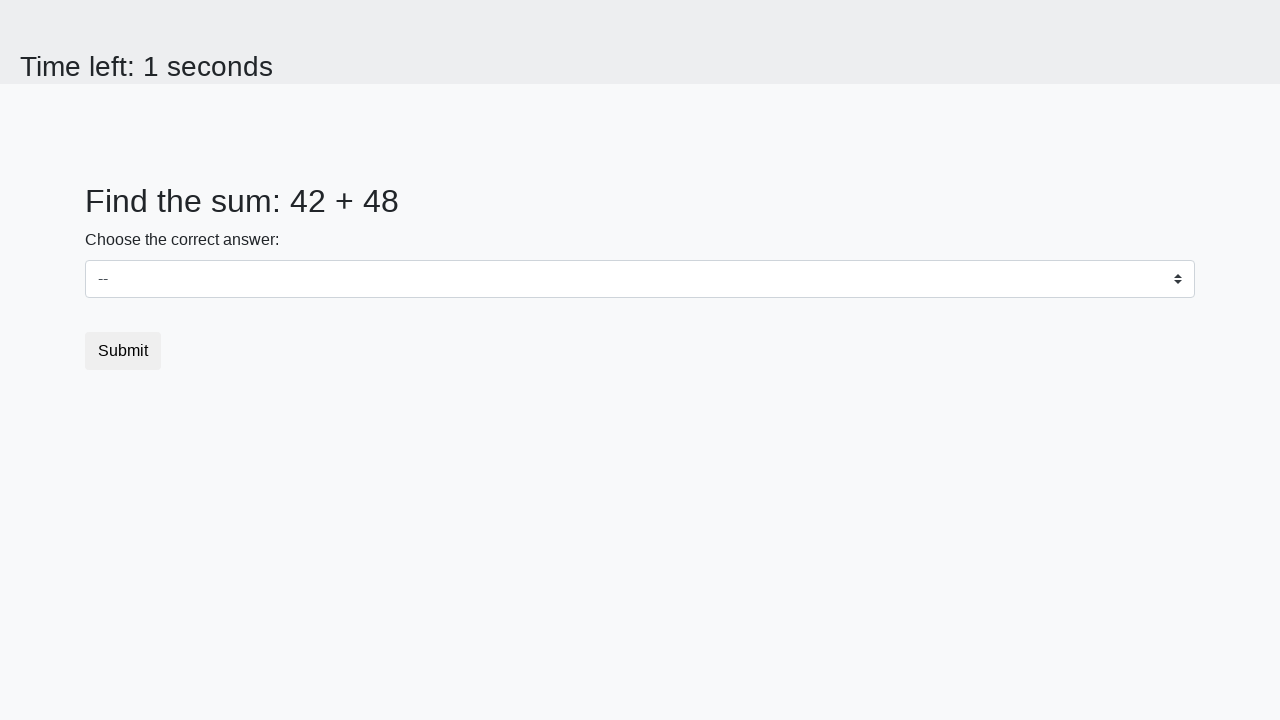

Retrieved first number from #num1 element
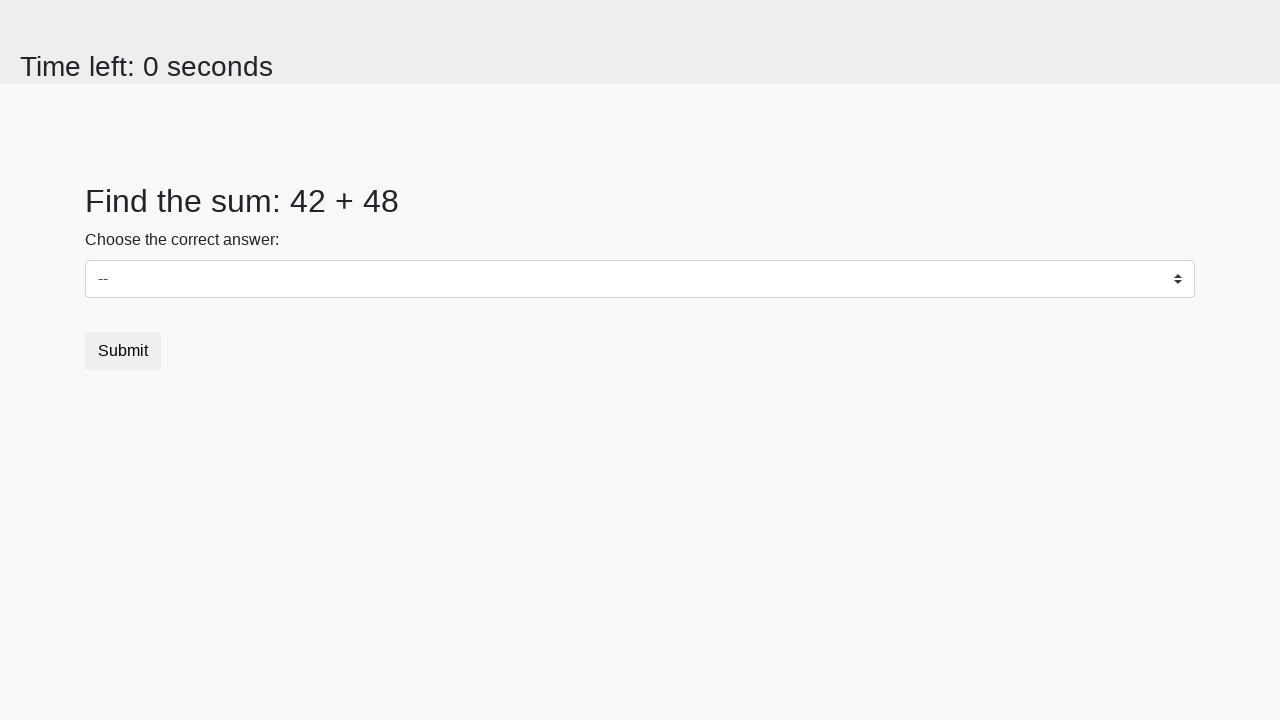

Retrieved second number from #num2 element
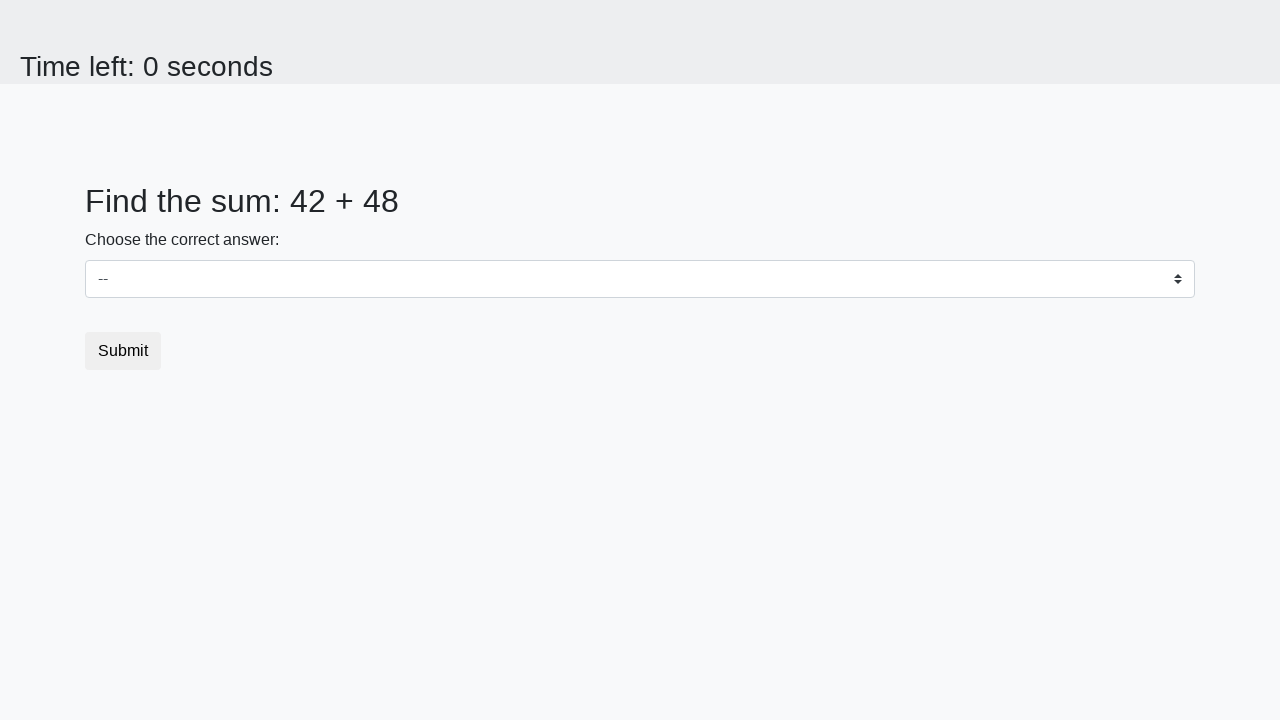

Calculated sum: 42 + 48 = 90
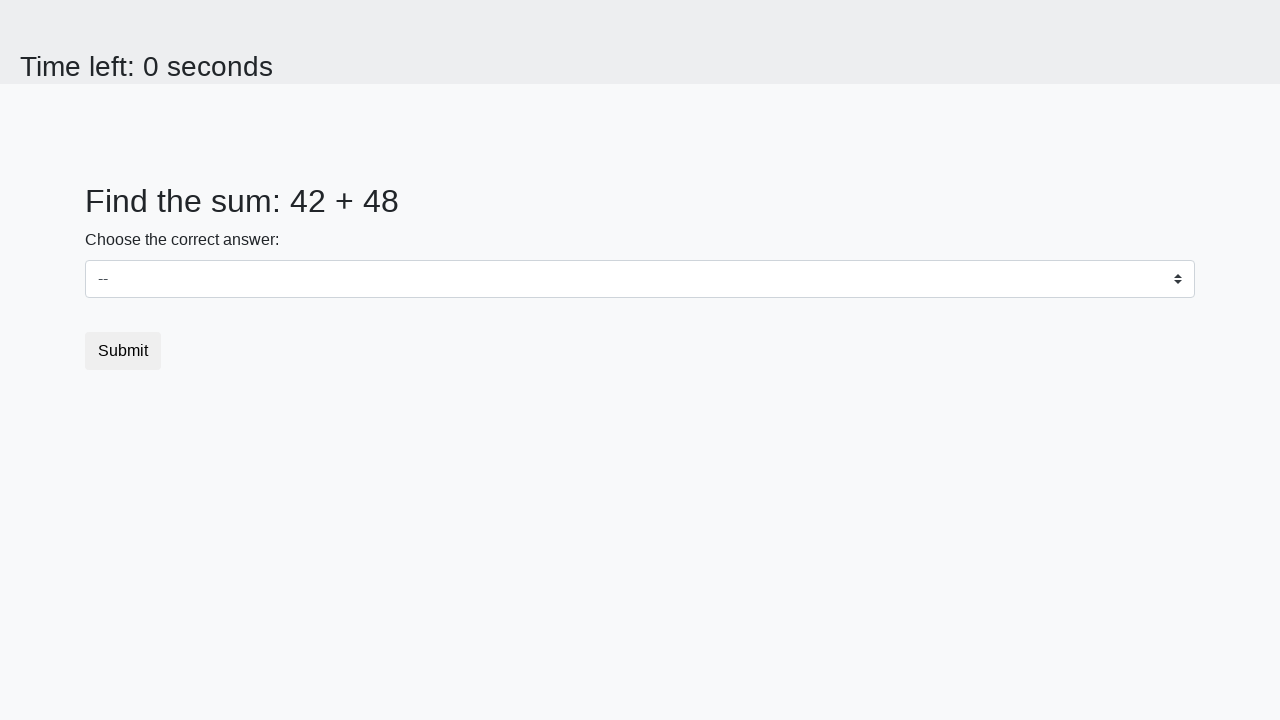

Selected sum value '90' from dropdown menu on #dropdown
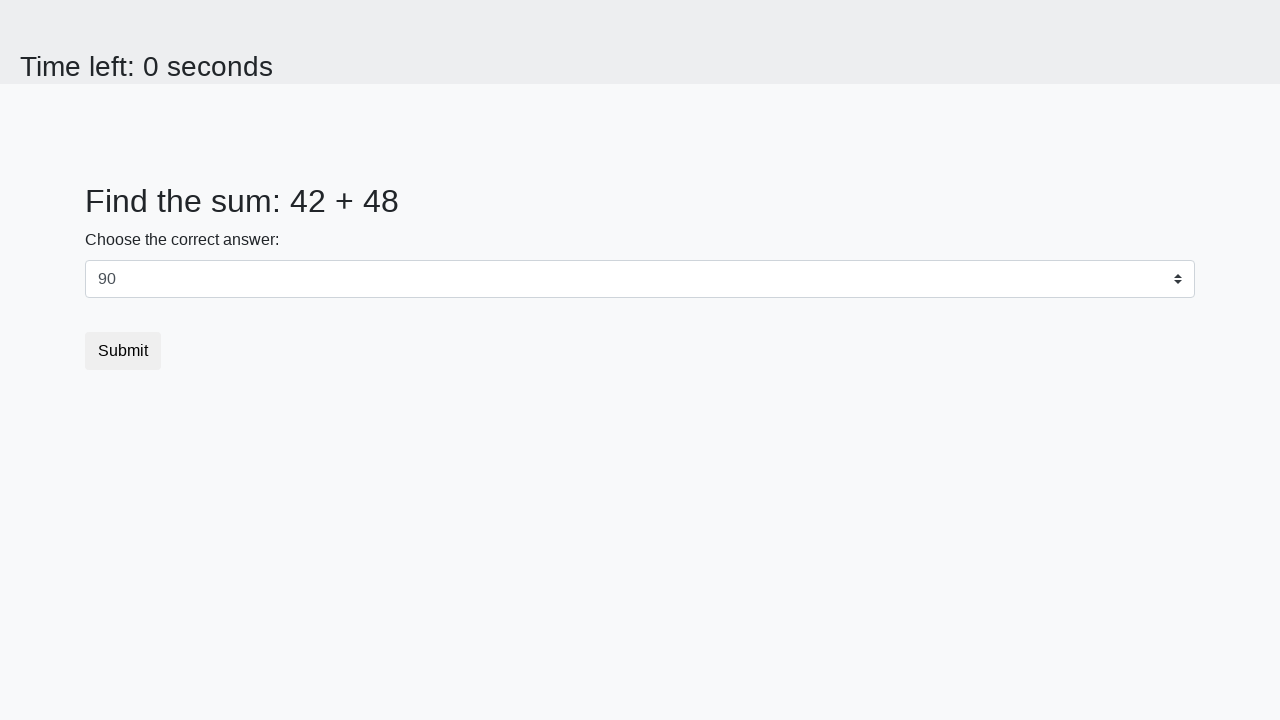

Clicked submit button to submit the form at (123, 351) on [type='submit']
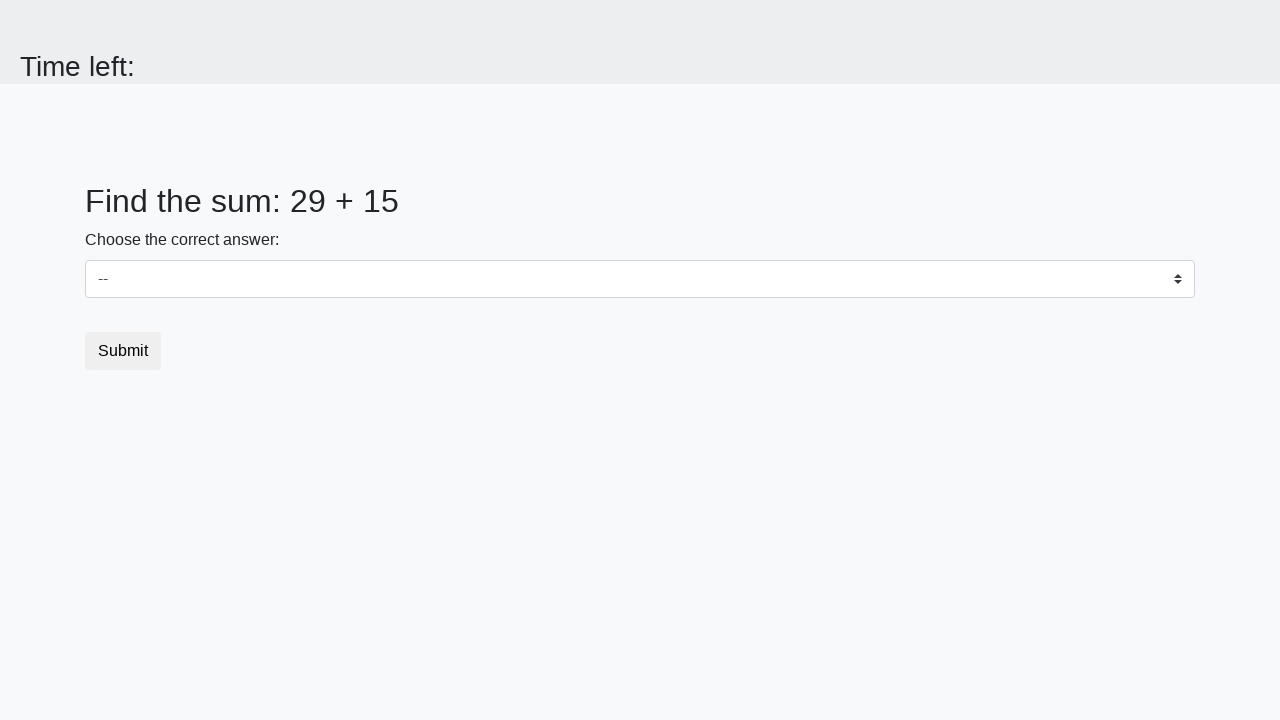

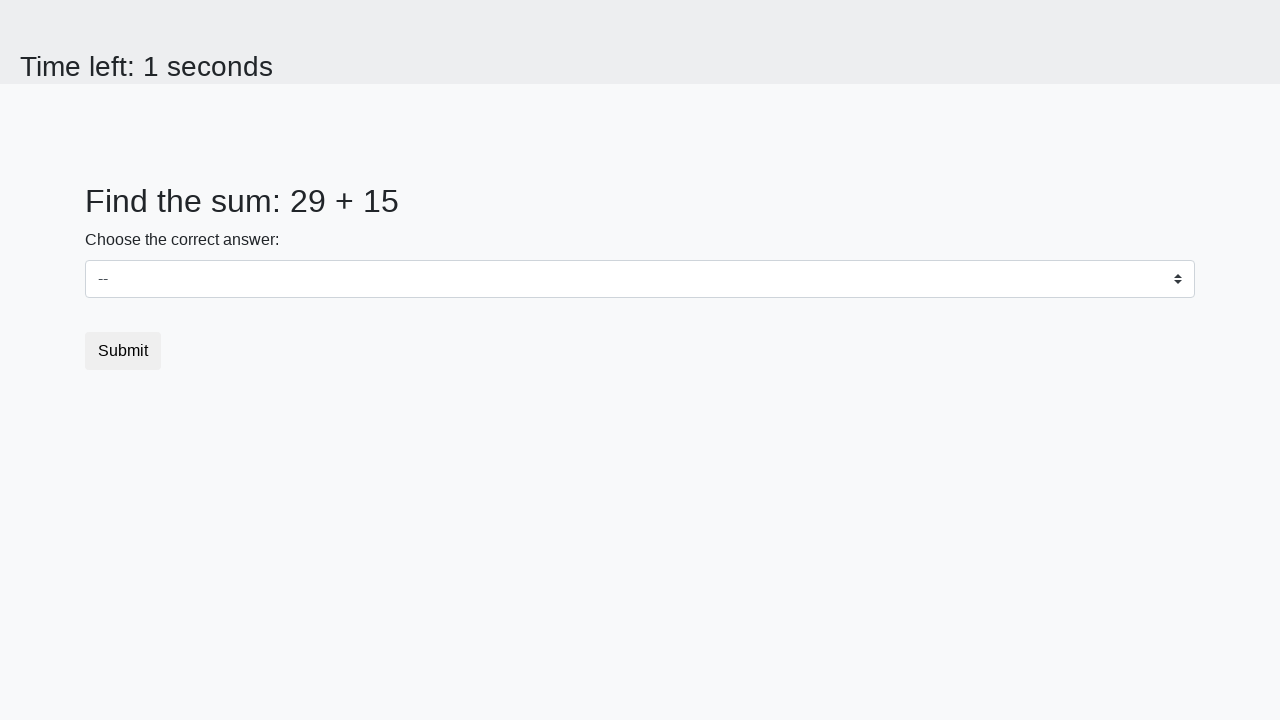